Tests window management by opening a new tab and switching between parent and child windows

Starting URL: https://demoqa.com/browser-windows

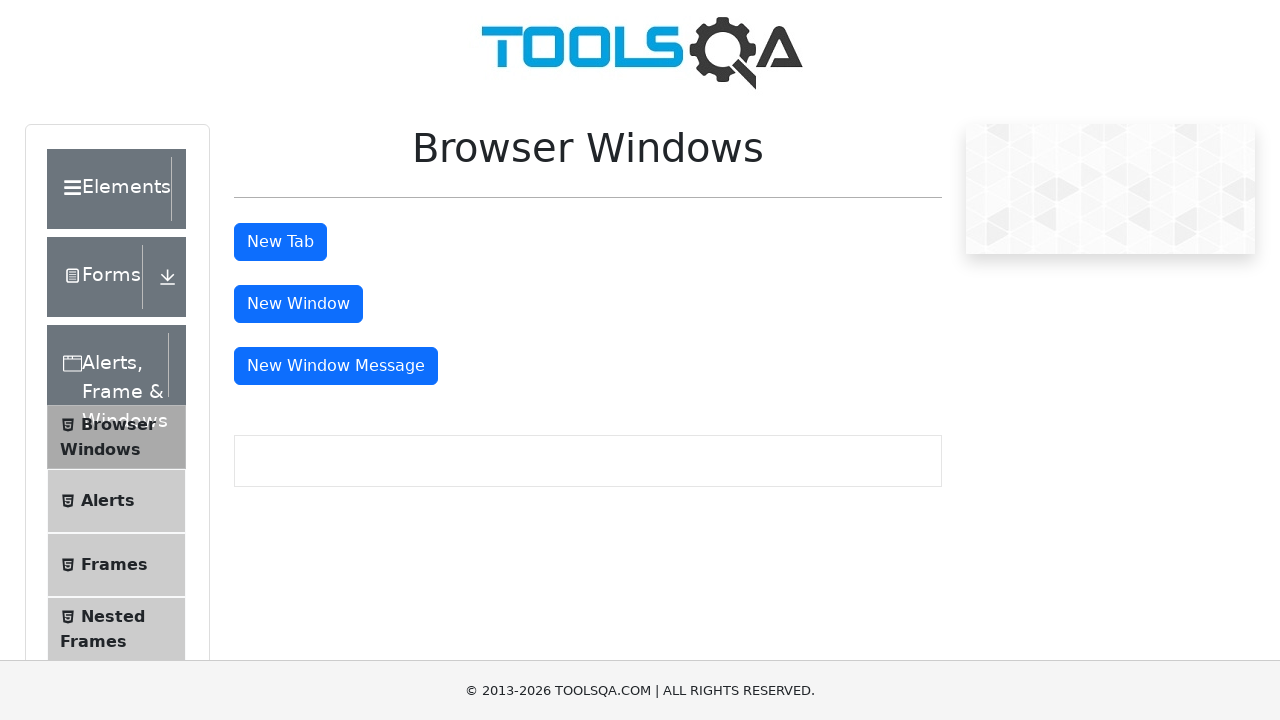

Clicked button to open new tab at (280, 242) on #tabButton
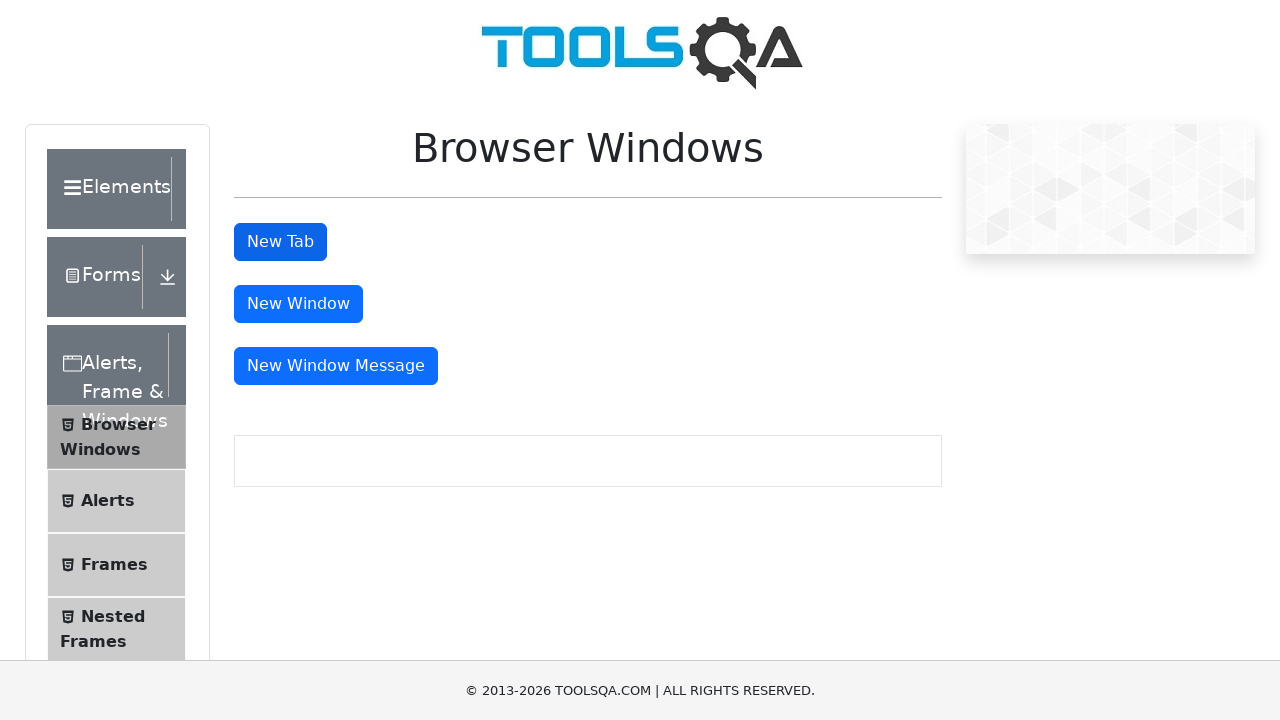

Retrieved all open pages/tabs from context
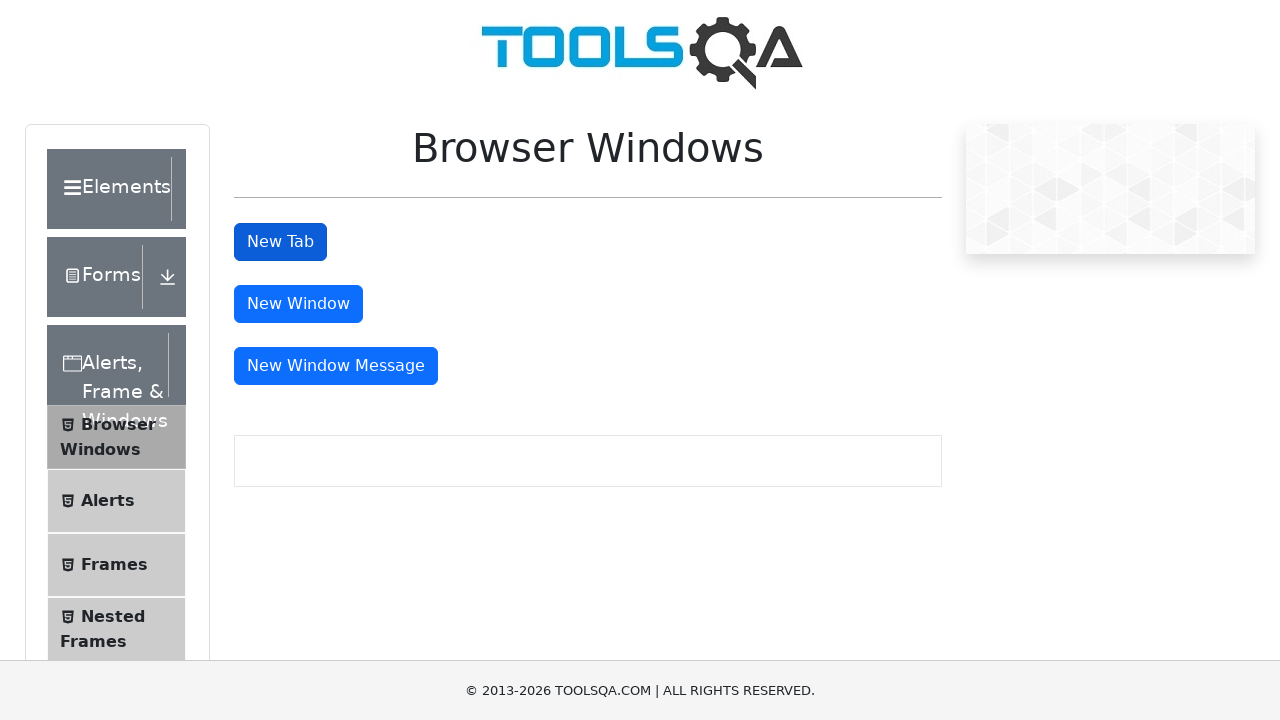

Switched back to parent window (first tab)
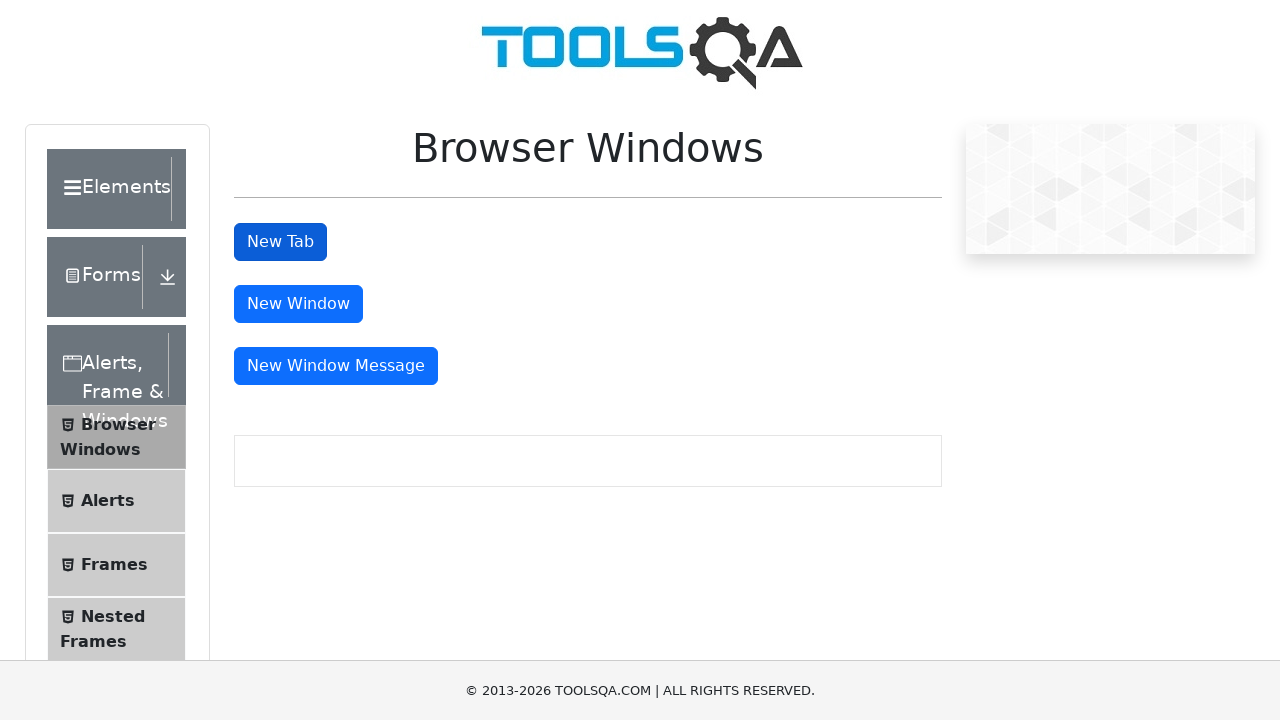

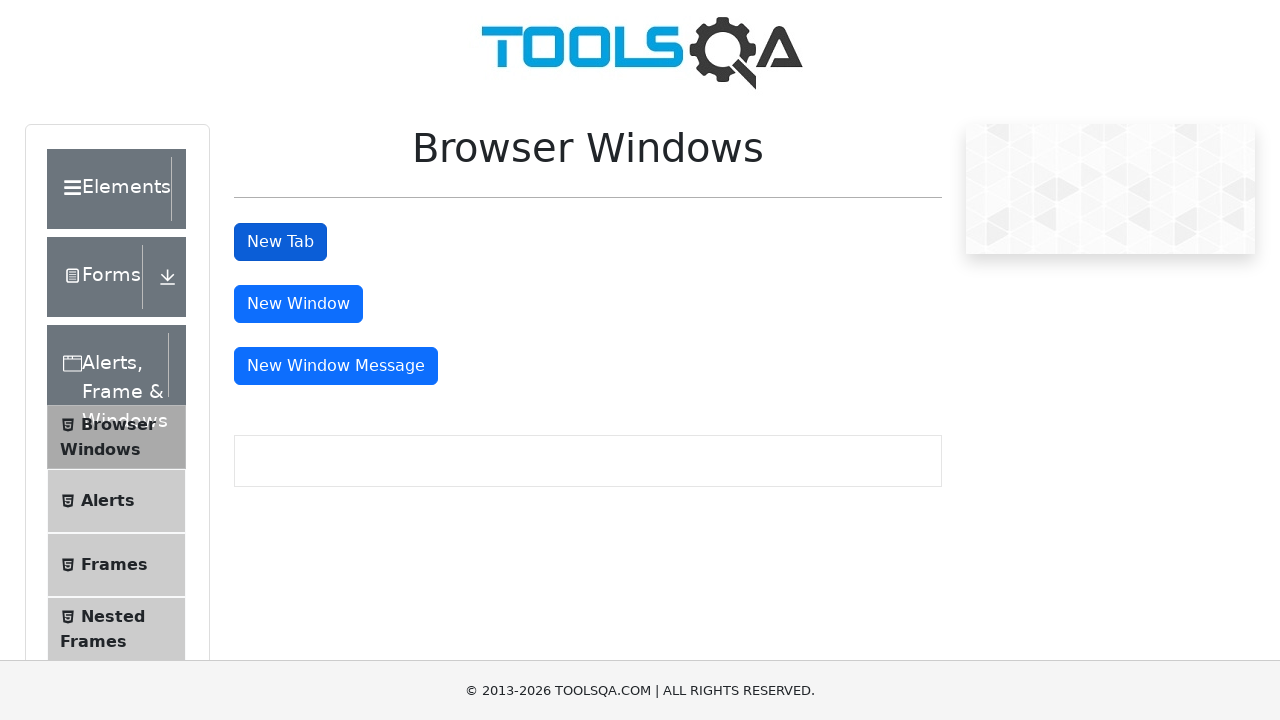